Tests JavaScript alerts by clicking each alert button and dismissing the dialogs

Starting URL: https://the-internet.herokuapp.com/javascript_alerts

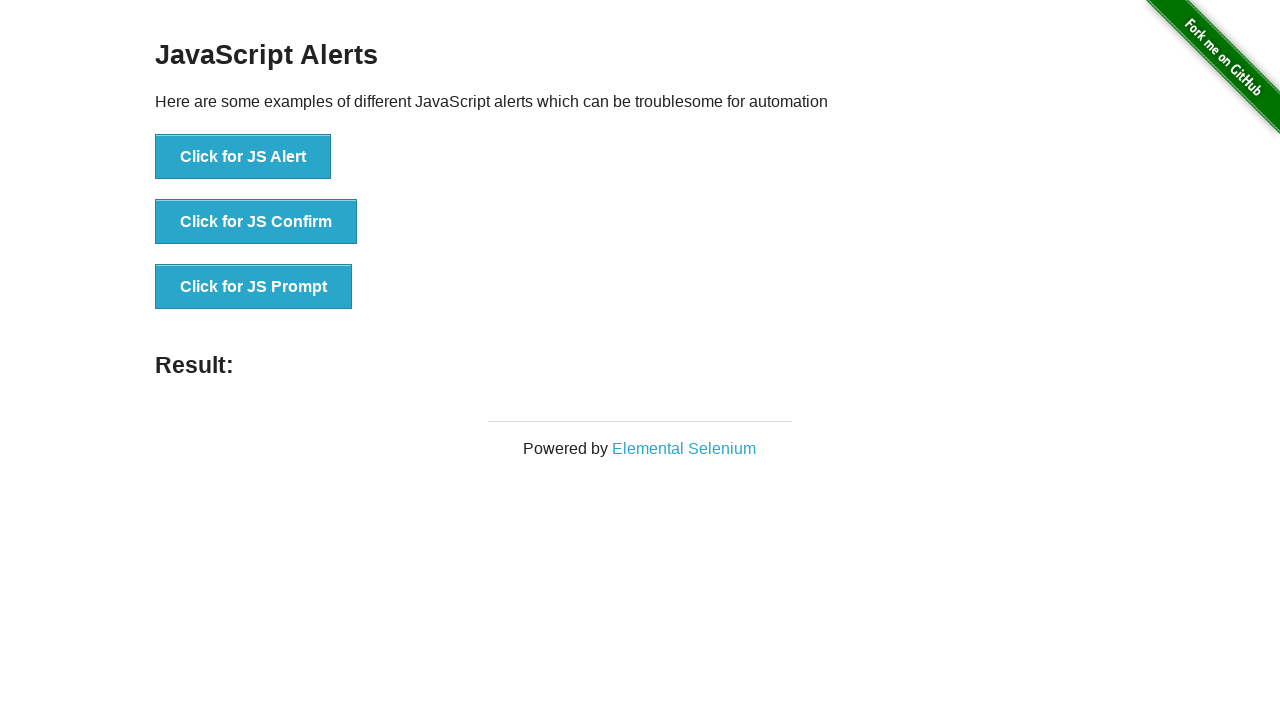

Located all alert buttons on the page
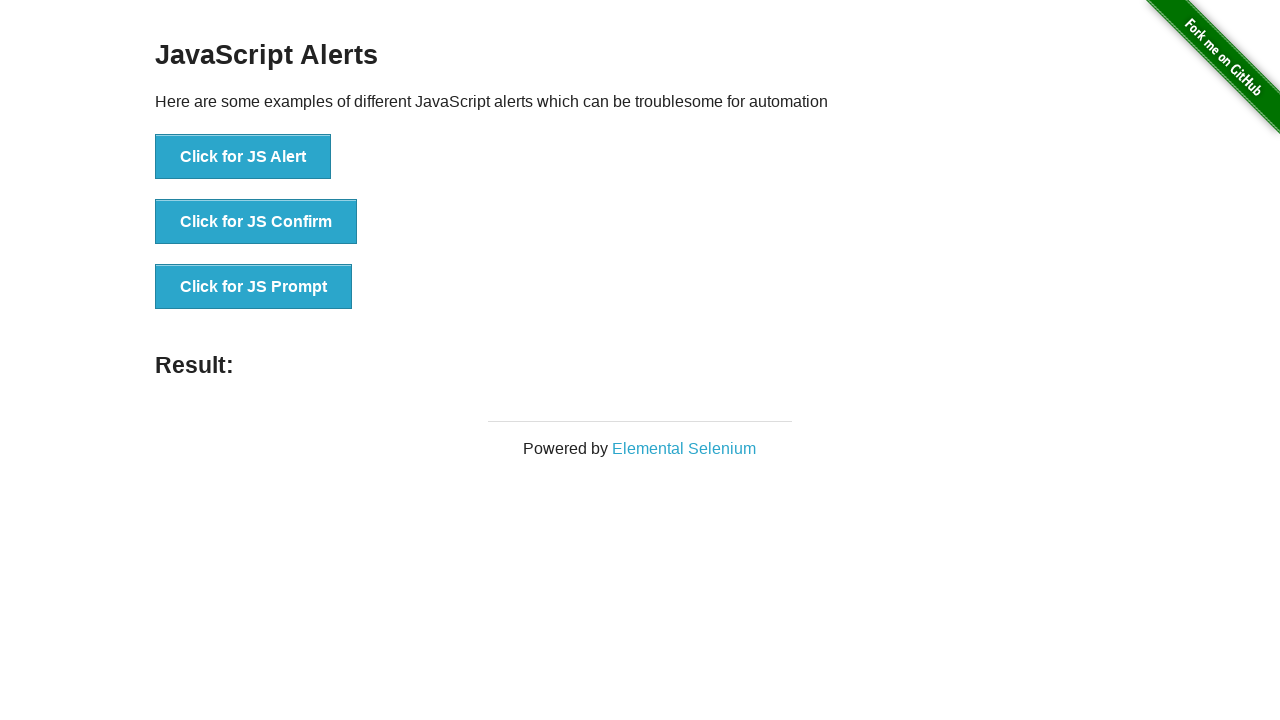

Set up dialog handler to accept all dialogs
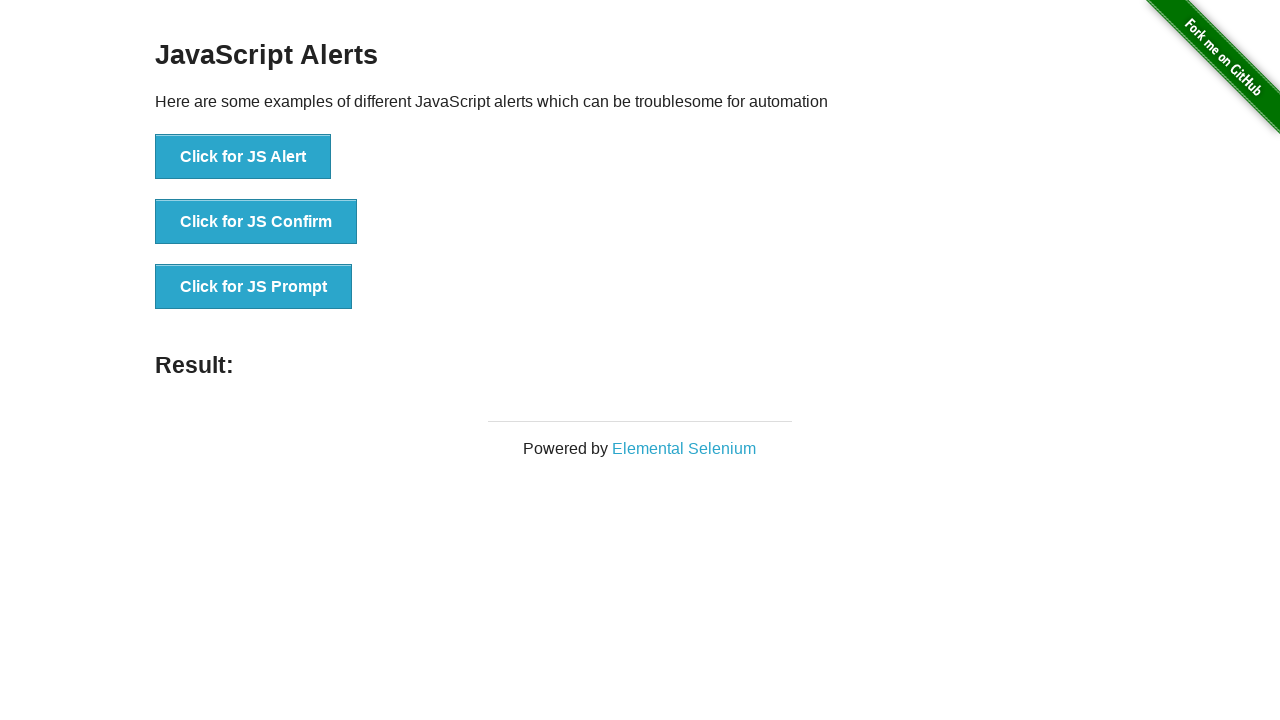

Clicked first alert button and dismissed the JavaScript alert at (243, 157) on xpath=//div[@id='content']/div[@class='example']/ul/li/button >> nth=0
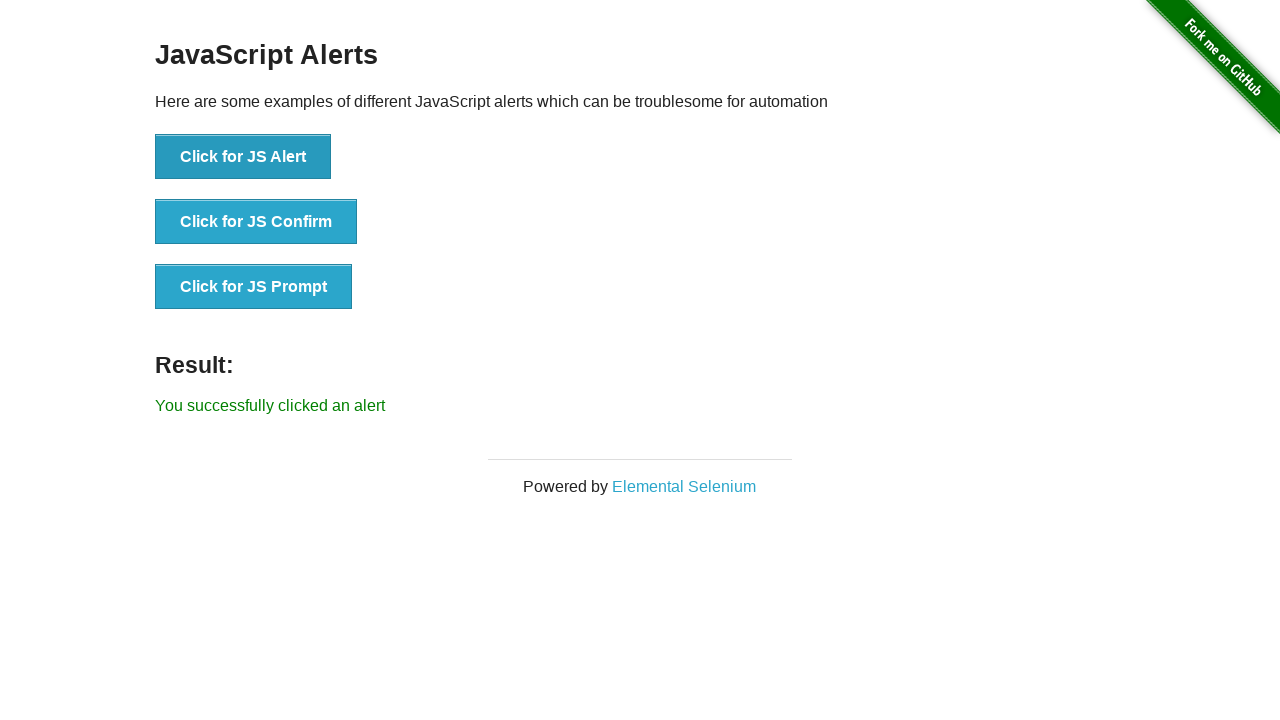

Clicked second button and dismissed the confirm dialog at (256, 222) on xpath=//div[@id='content']/div[@class='example']/ul/li/button >> nth=1
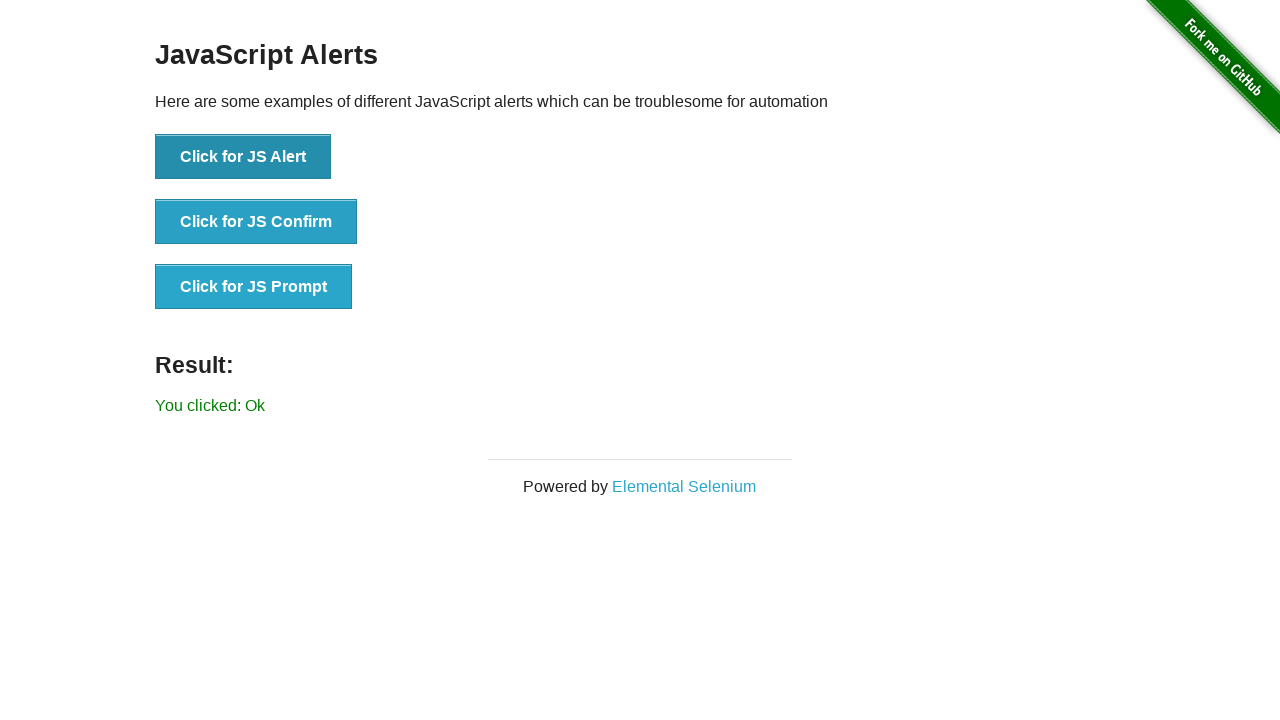

Clicked third button and dismissed the prompt dialog at (254, 287) on xpath=//div[@id='content']/div[@class='example']/ul/li/button >> nth=2
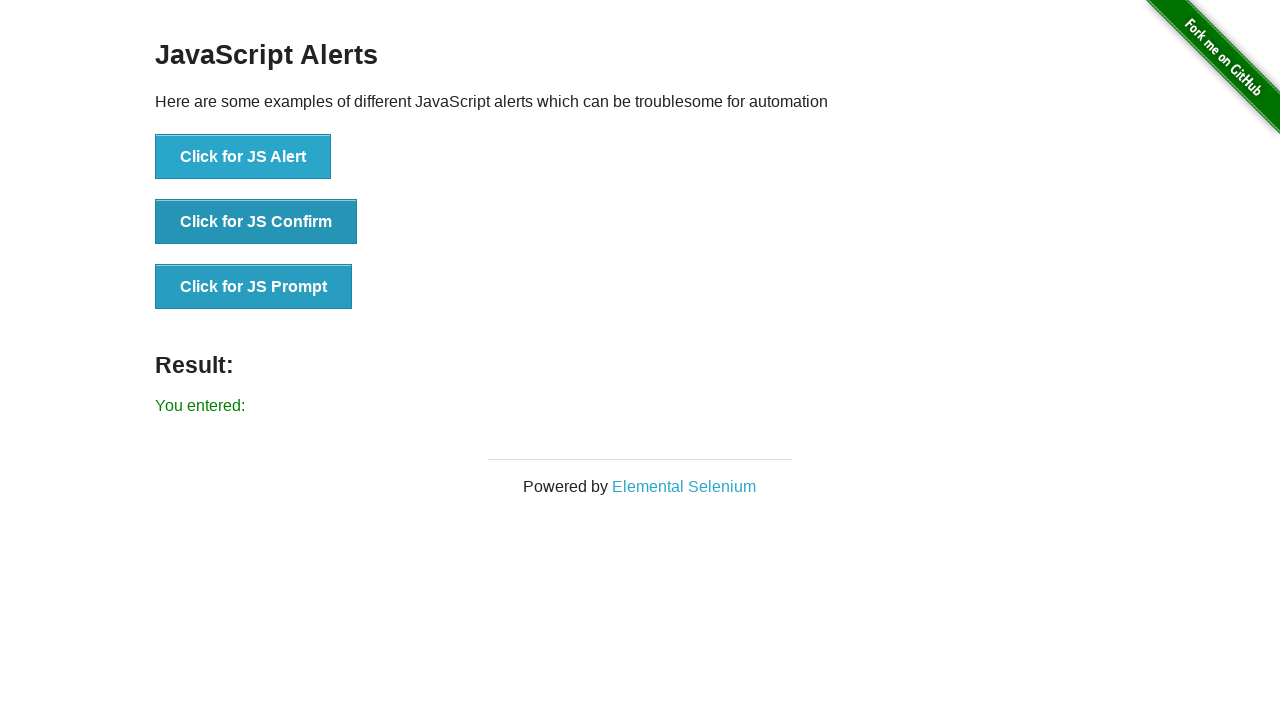

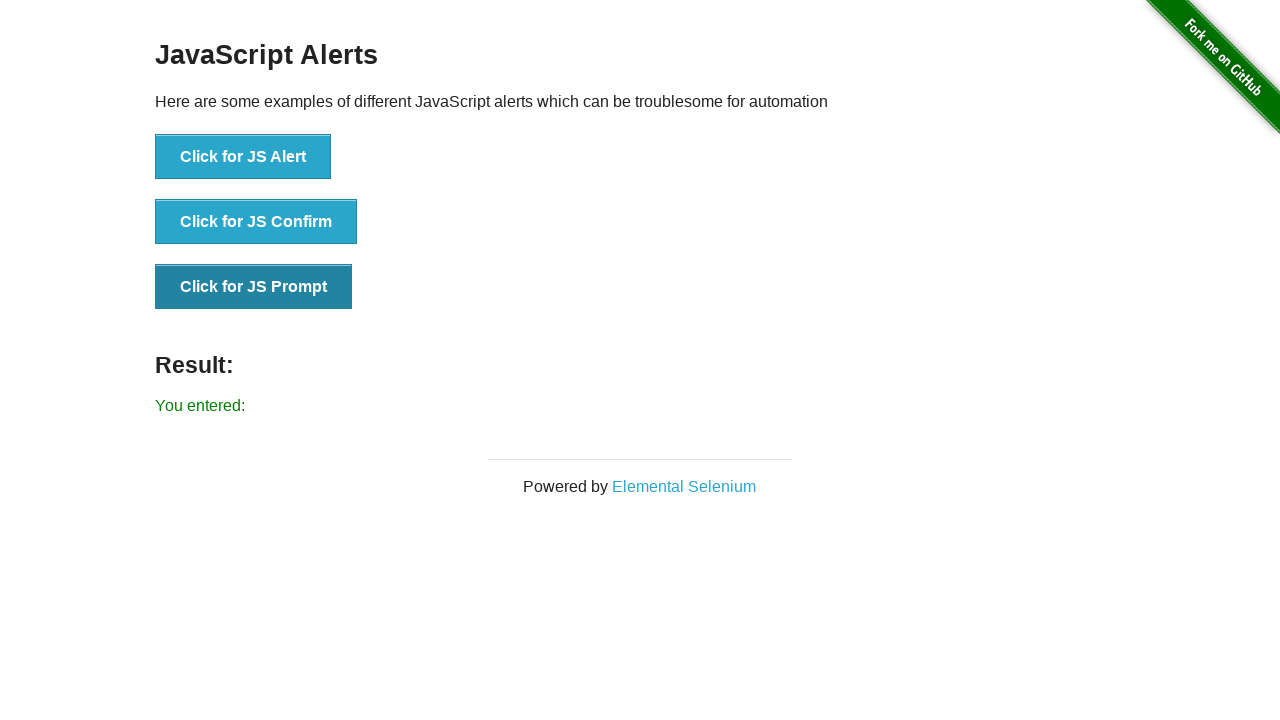